Tests clicking a button with dynamic ID by locating it using CSS class selector

Starting URL: http://uitestingplayground.com/dynamicid

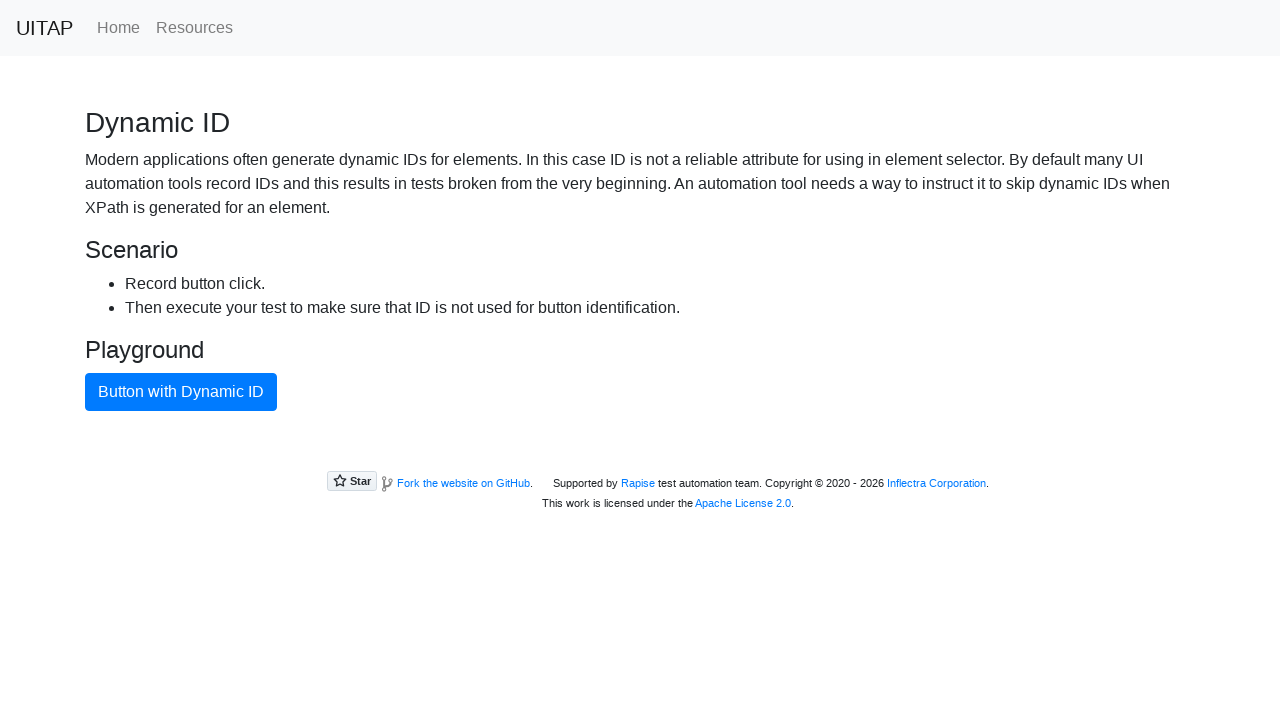

Clicked the primary button with dynamic ID using CSS class selector at (181, 392) on .btn-primary
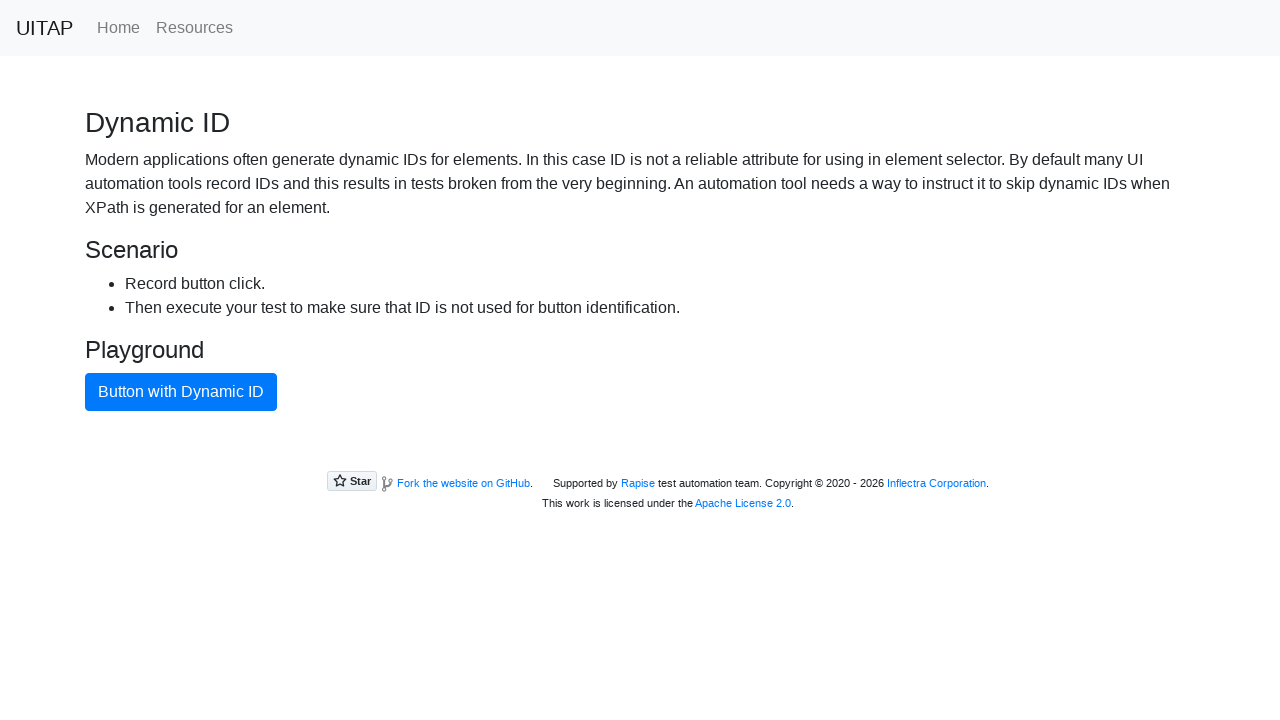

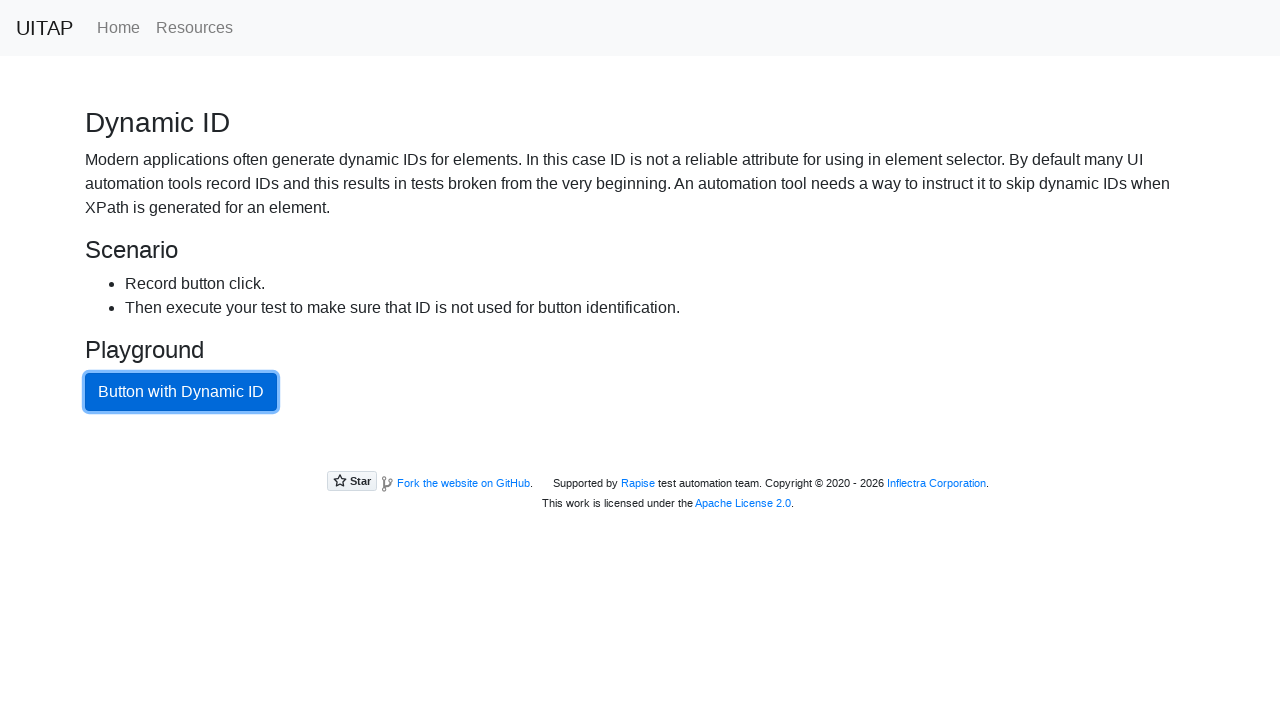